Tests that the todo counter displays the correct number of items as todos are added

Starting URL: https://demo.playwright.dev/todomvc

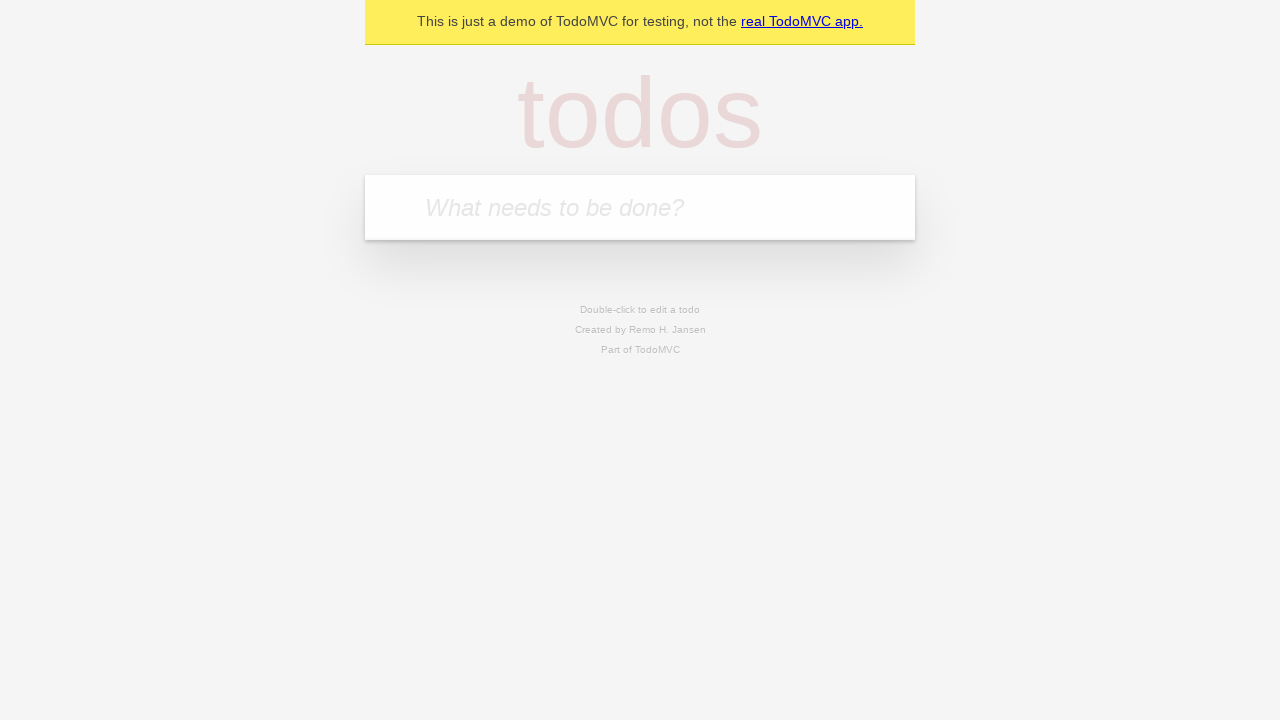

Filled todo input with 'buy some cheese' on internal:attr=[placeholder="What needs to be done?"i]
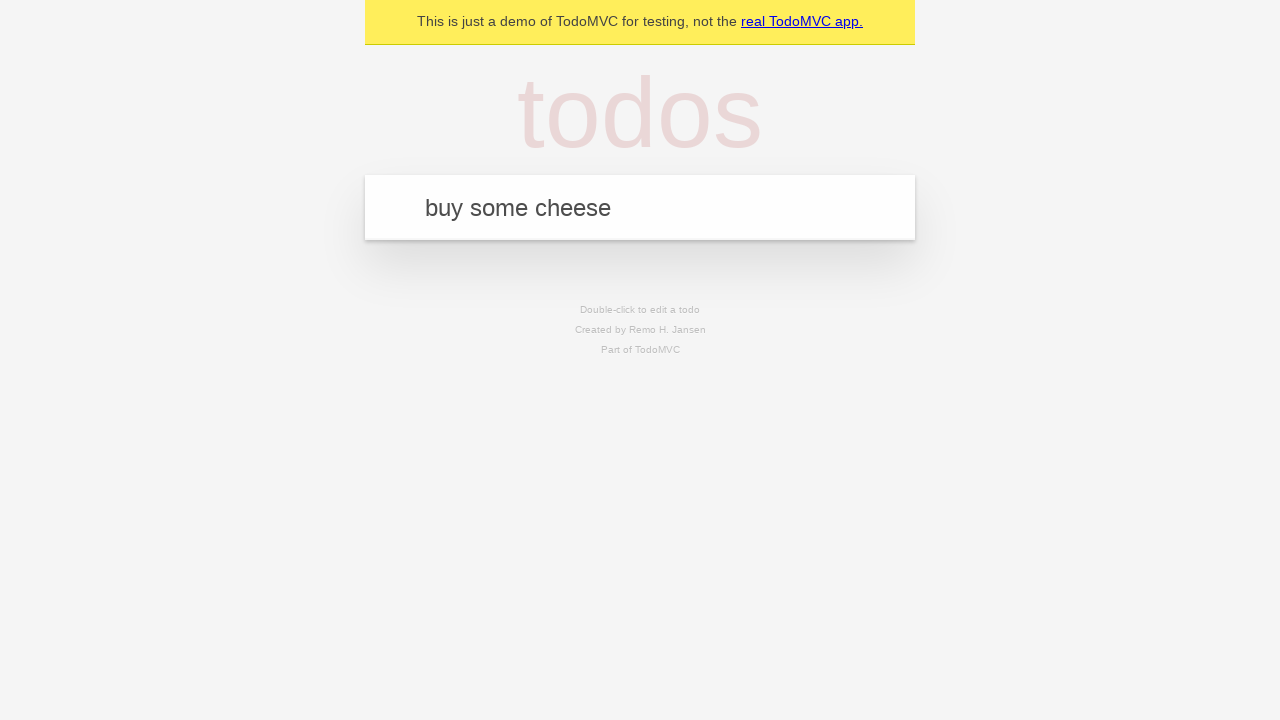

Pressed Enter to add first todo item on internal:attr=[placeholder="What needs to be done?"i]
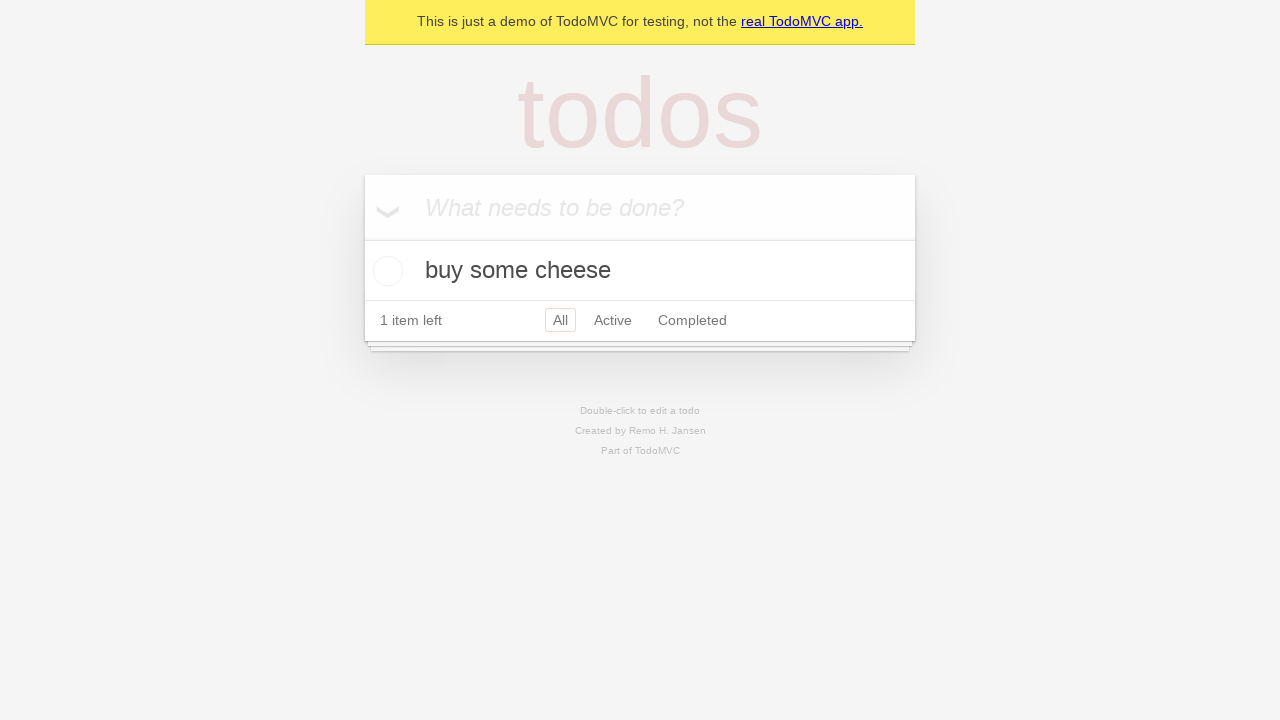

Todo counter element loaded after adding first item
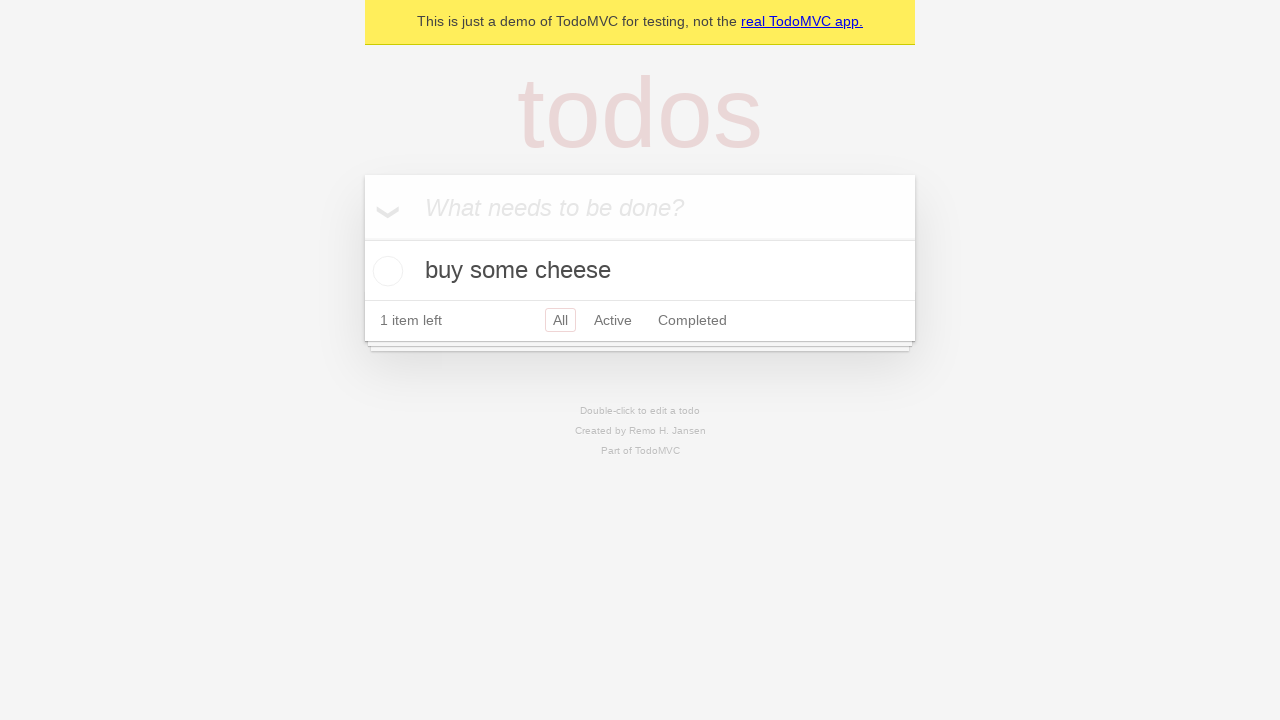

Filled todo input with 'feed the cat' on internal:attr=[placeholder="What needs to be done?"i]
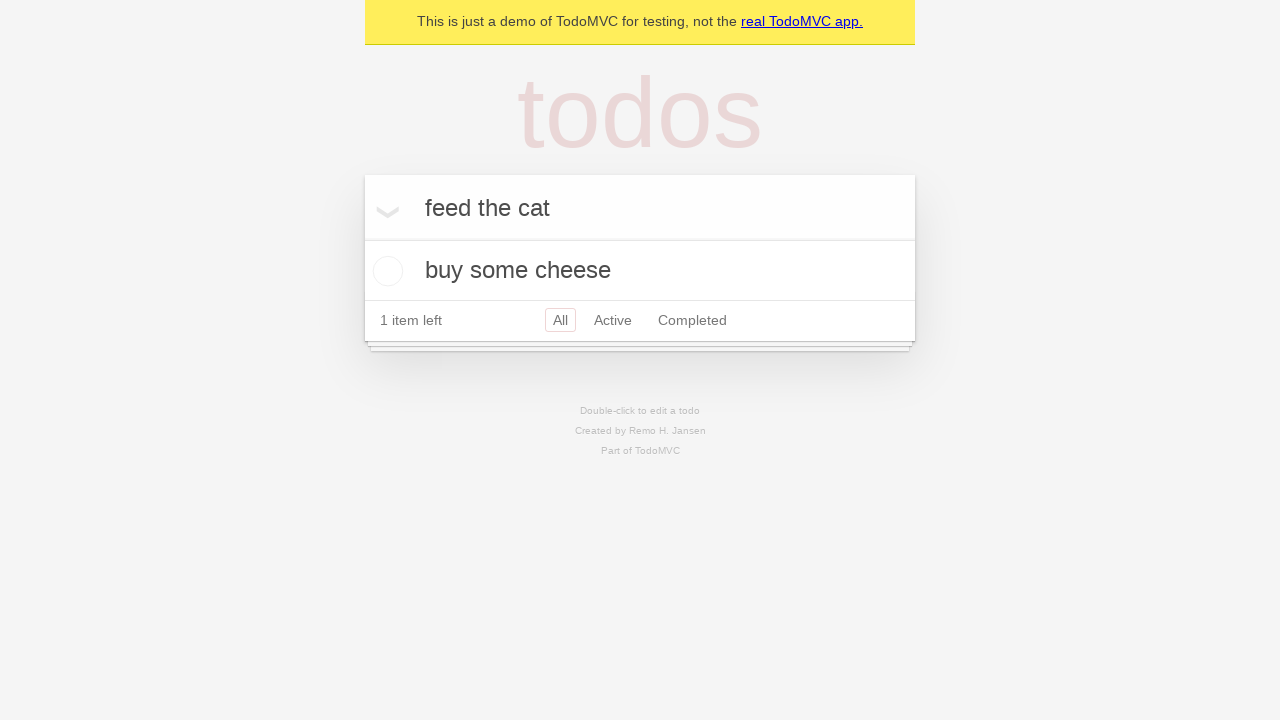

Pressed Enter to add second todo item on internal:attr=[placeholder="What needs to be done?"i]
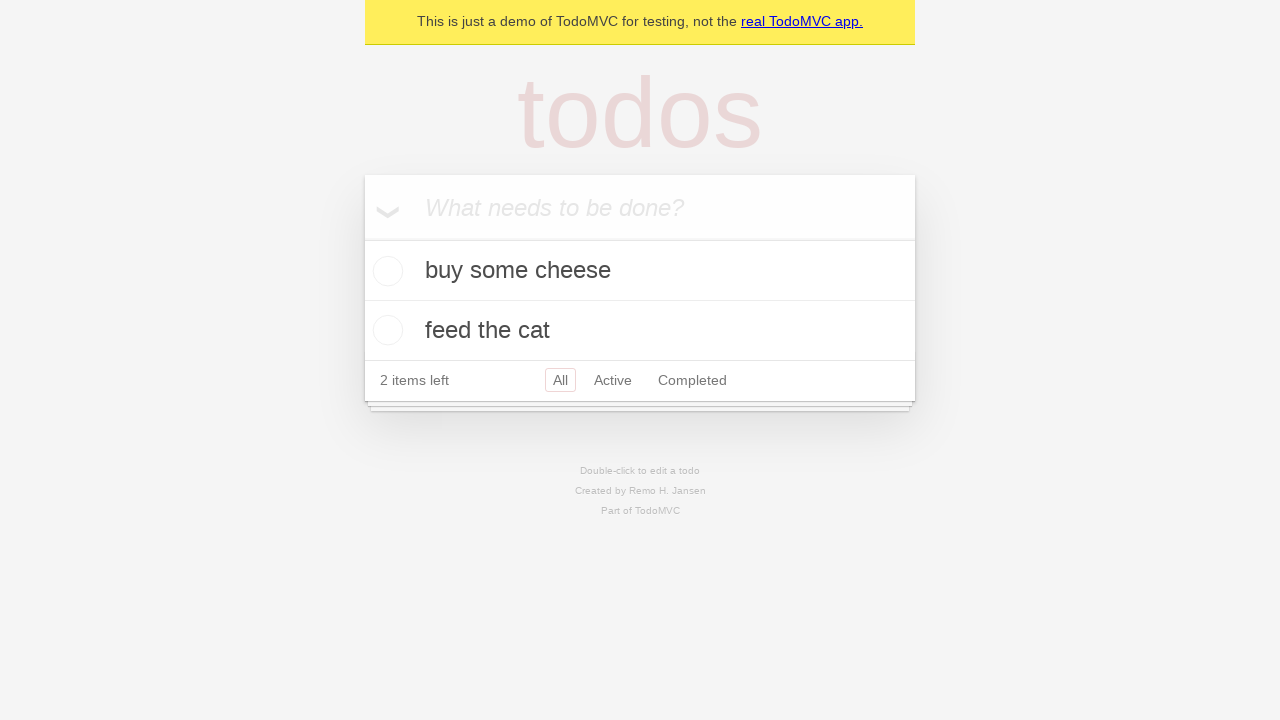

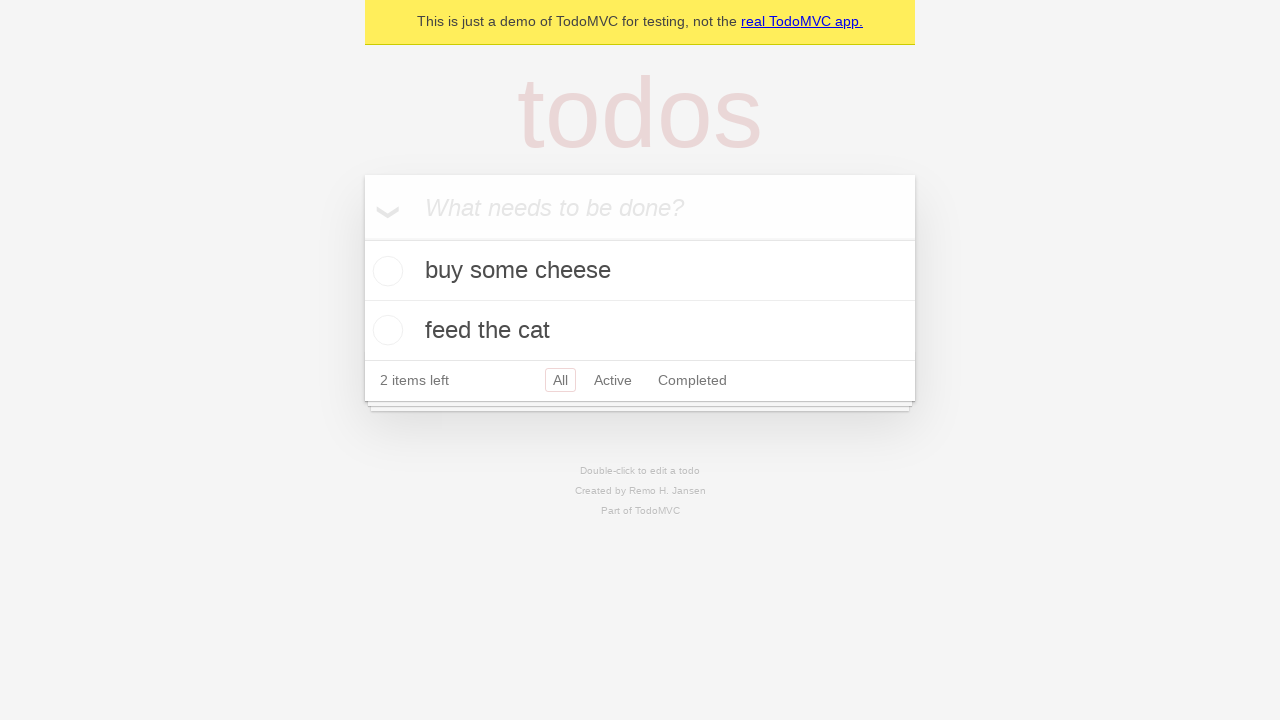